Tests a web form by entering text in a text box and clicking submit, then verifies the success message is displayed

Starting URL: https://www.selenium.dev/selenium/web/web-form.html

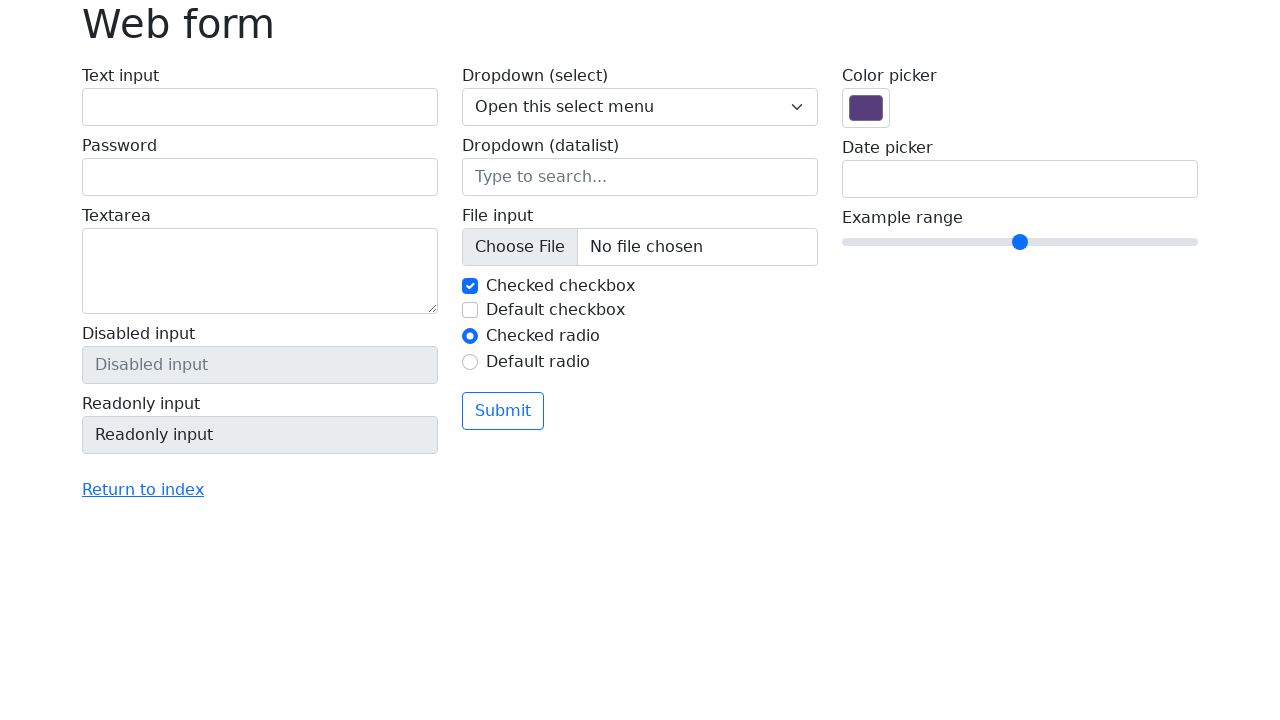

Filled text box with 'Selenium' on input[name='my-text']
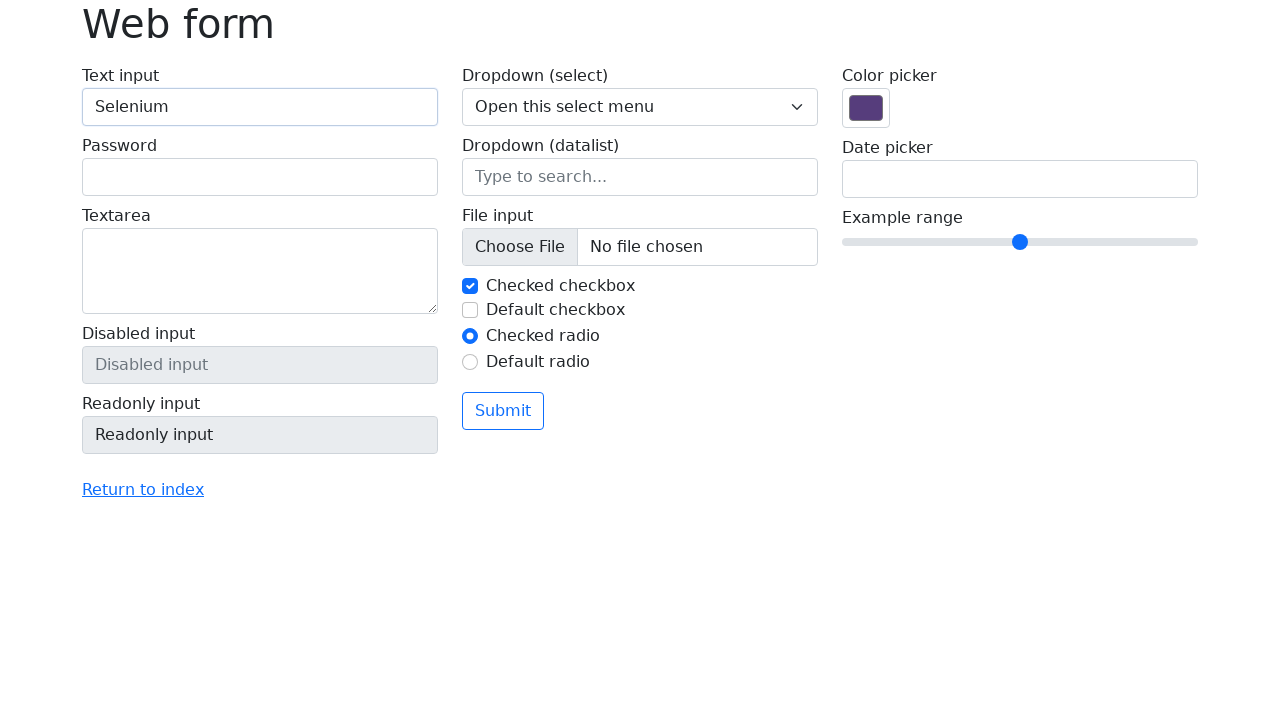

Clicked submit button at (503, 411) on button
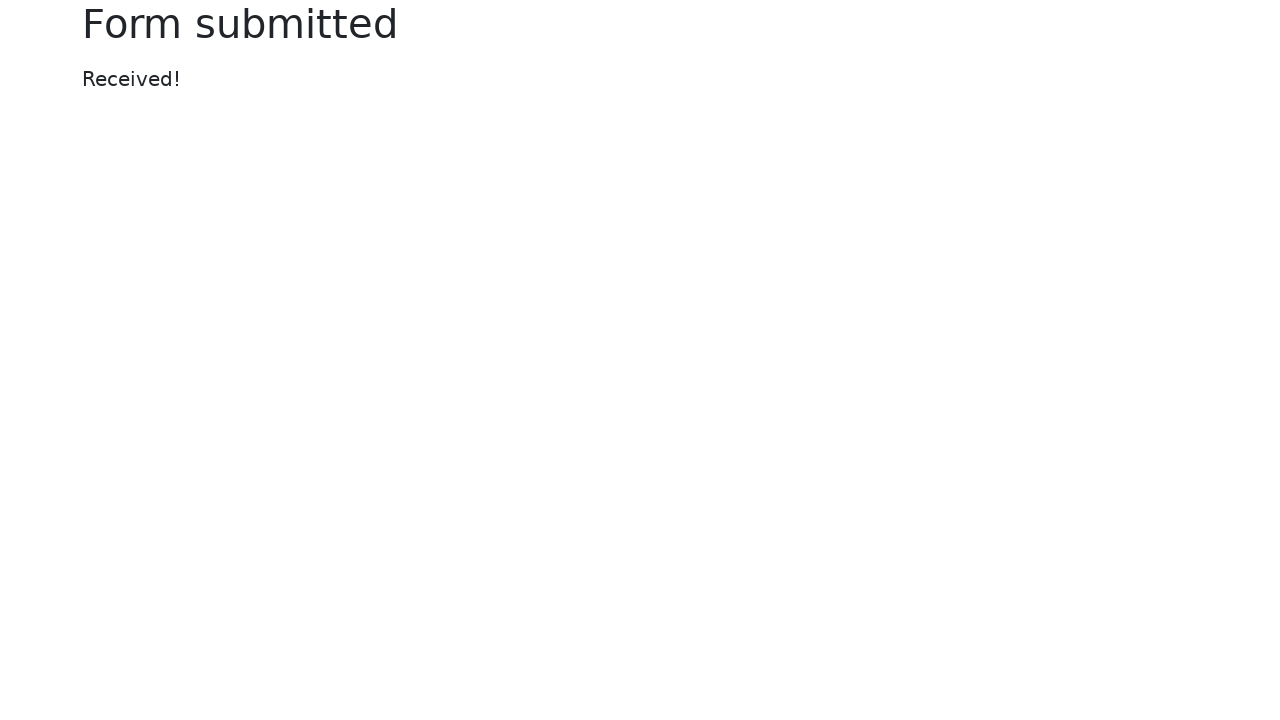

Success message displayed
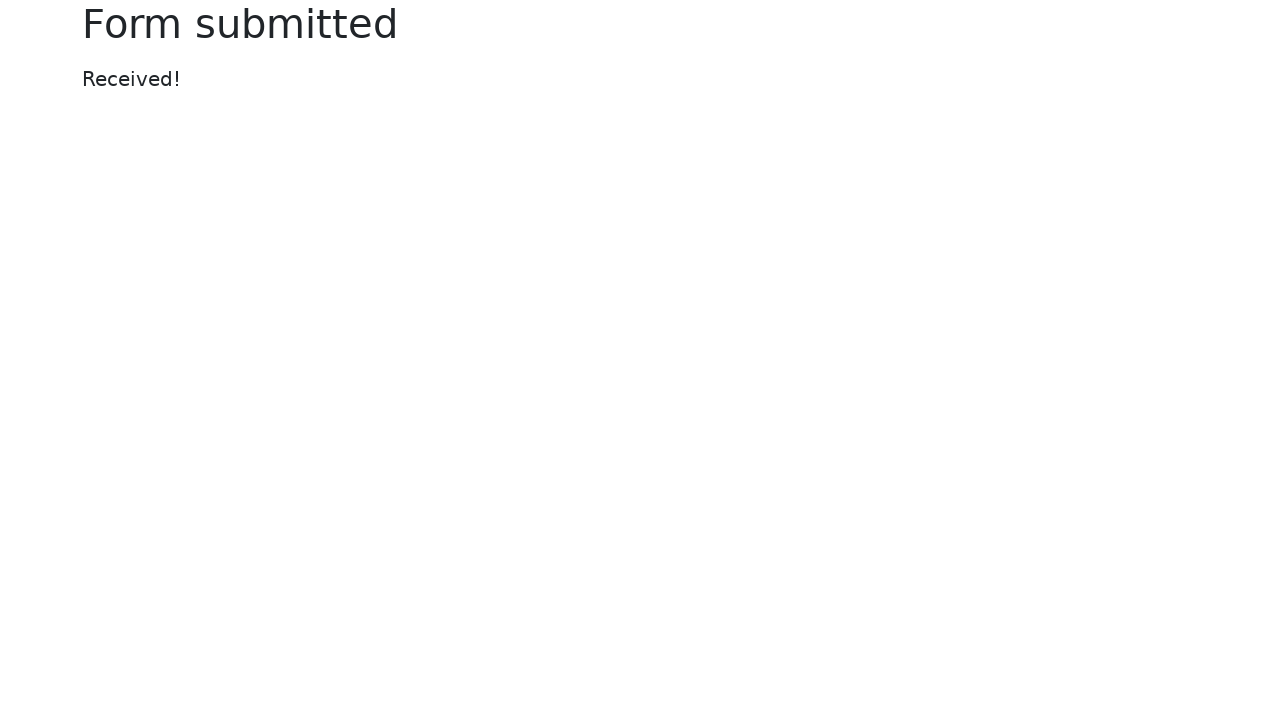

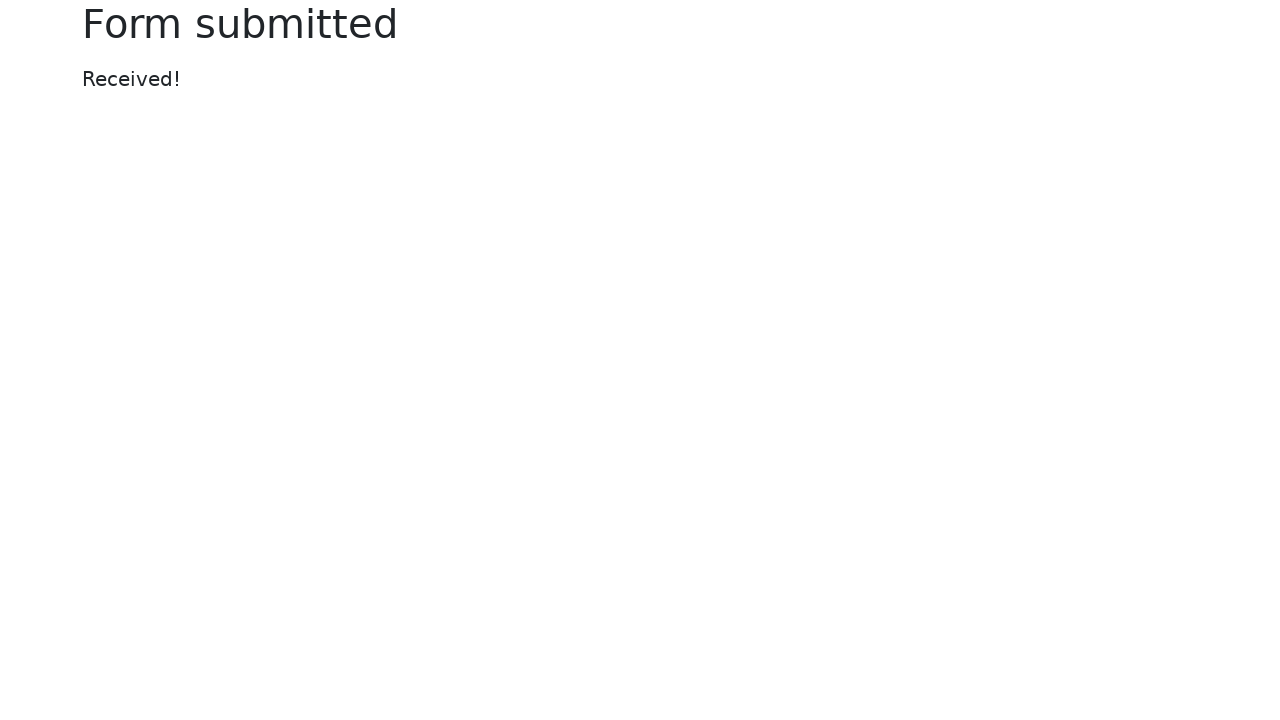